Clicks the prompt alert button, enters text into the prompt, accepts it, and verifies the result message

Starting URL: https://demoqa.com/alerts

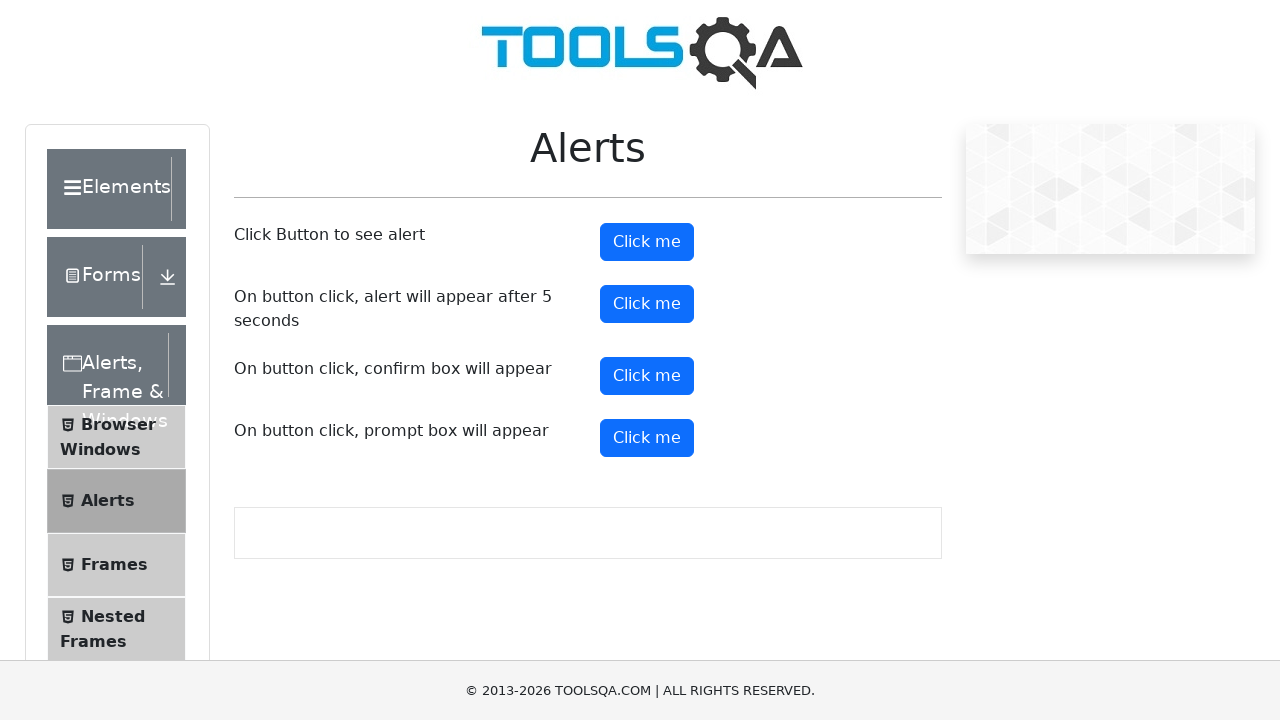

Set up dialog handler to accept prompt with text 'Selenium With Java'
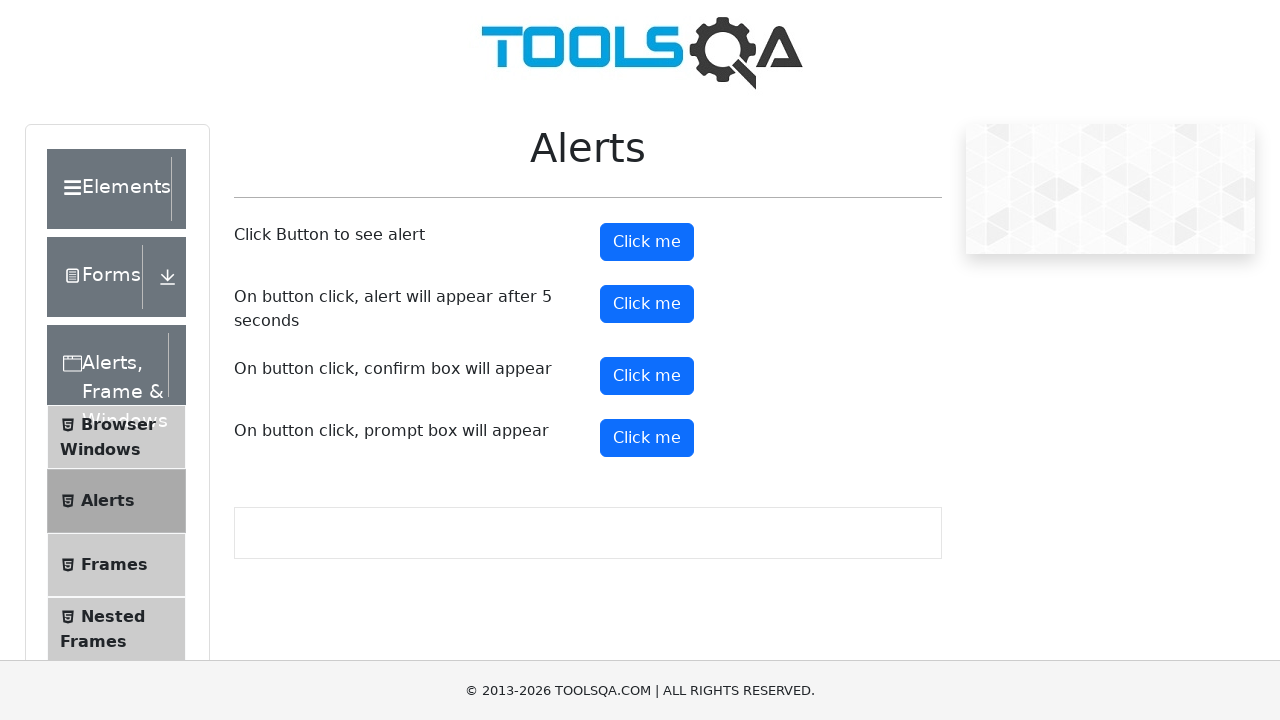

Clicked the prompt alert button at (647, 438) on #promtButton
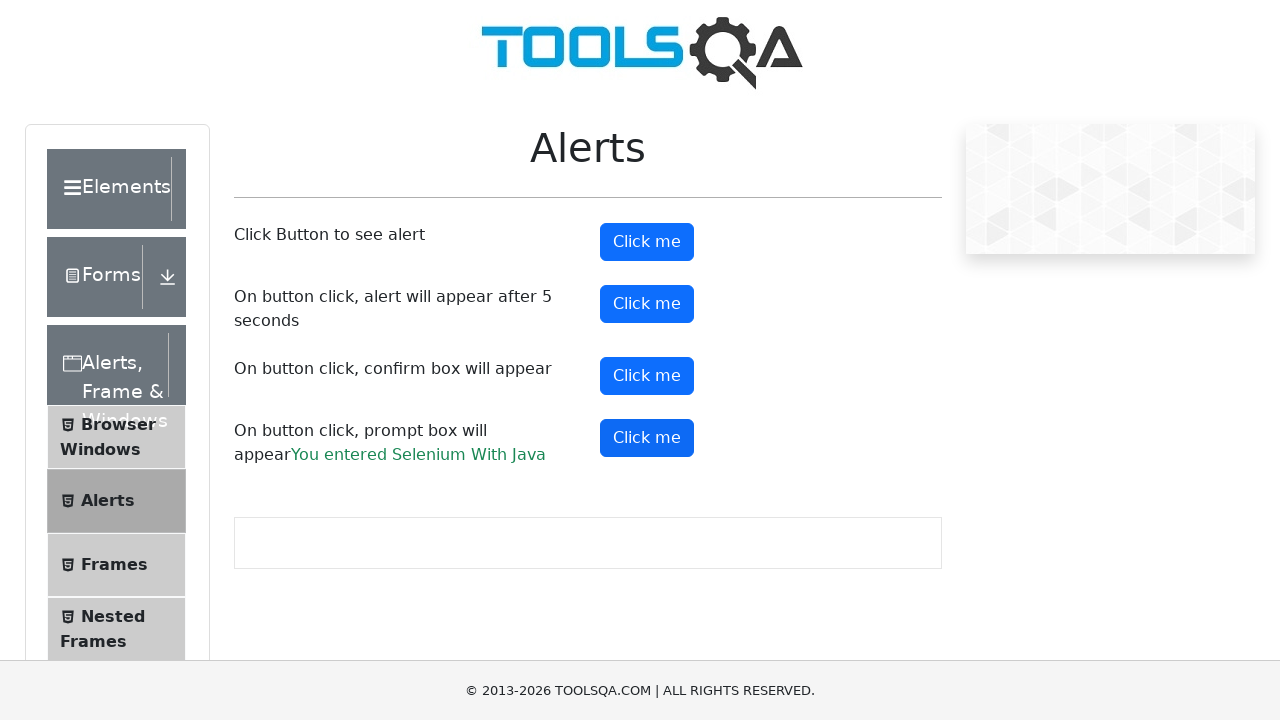

Prompt result message appeared
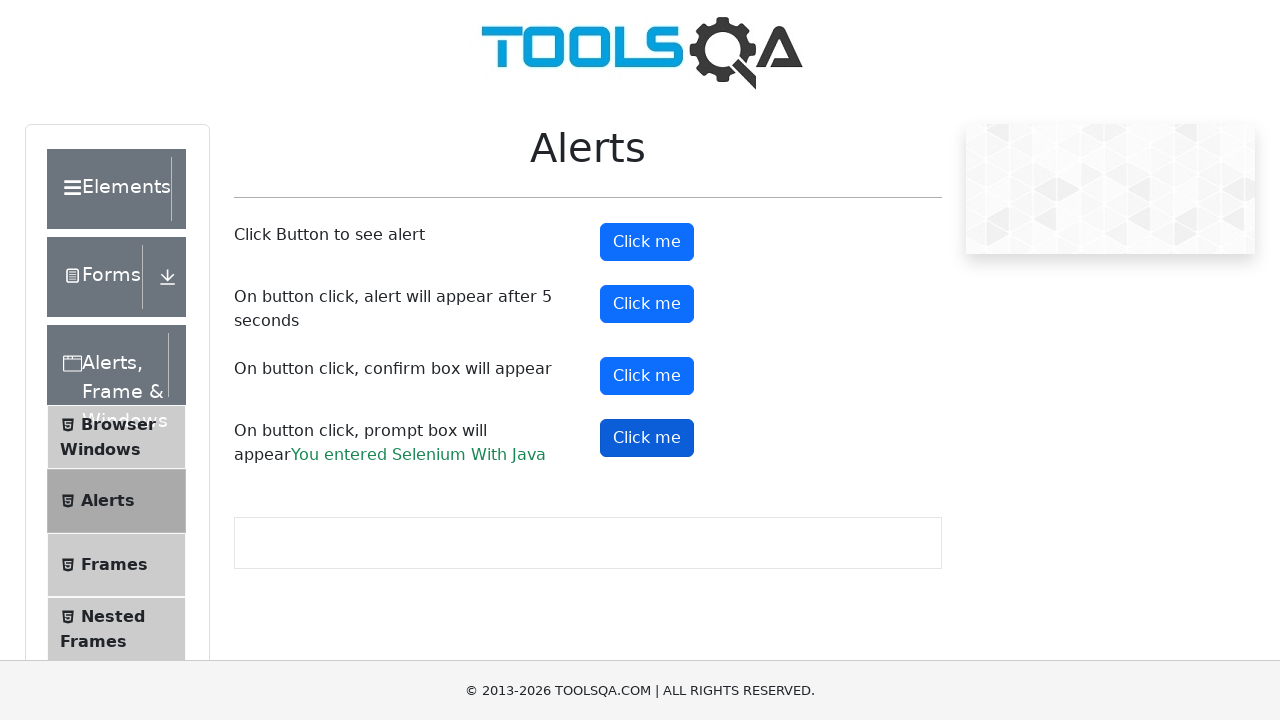

Located the prompt result element
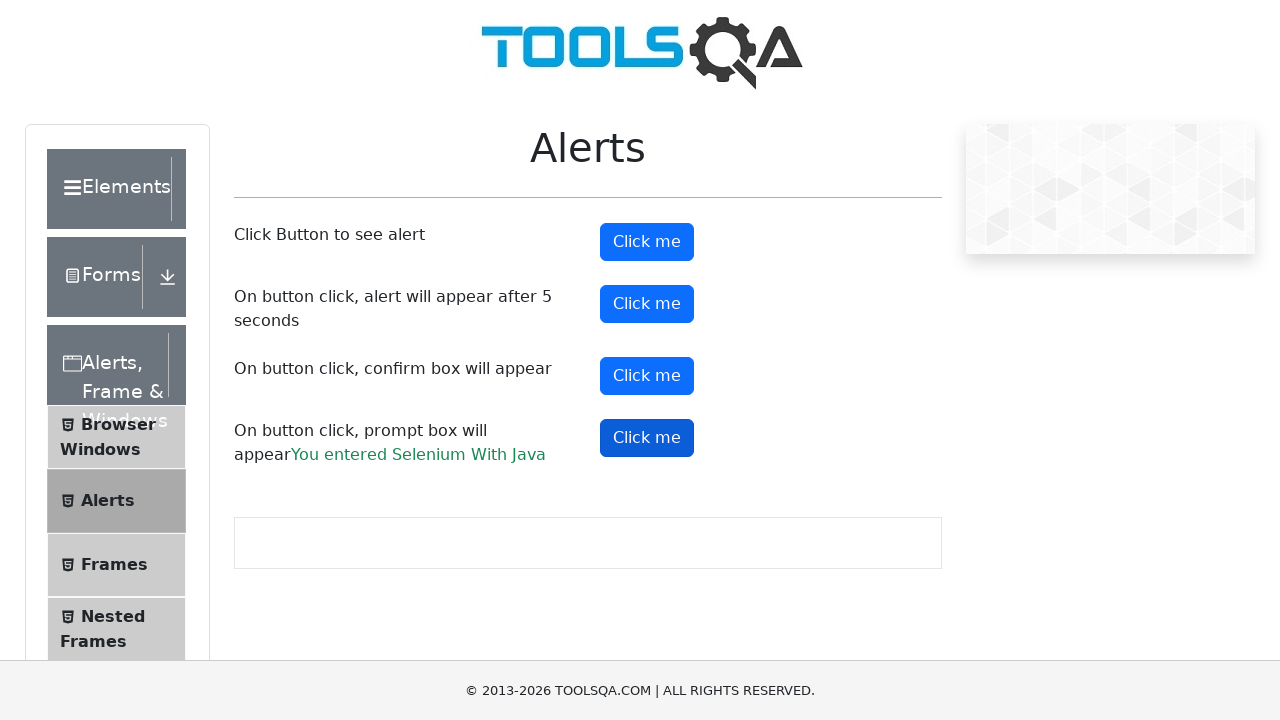

Verified prompt result text matches 'You entered Selenium With Java'
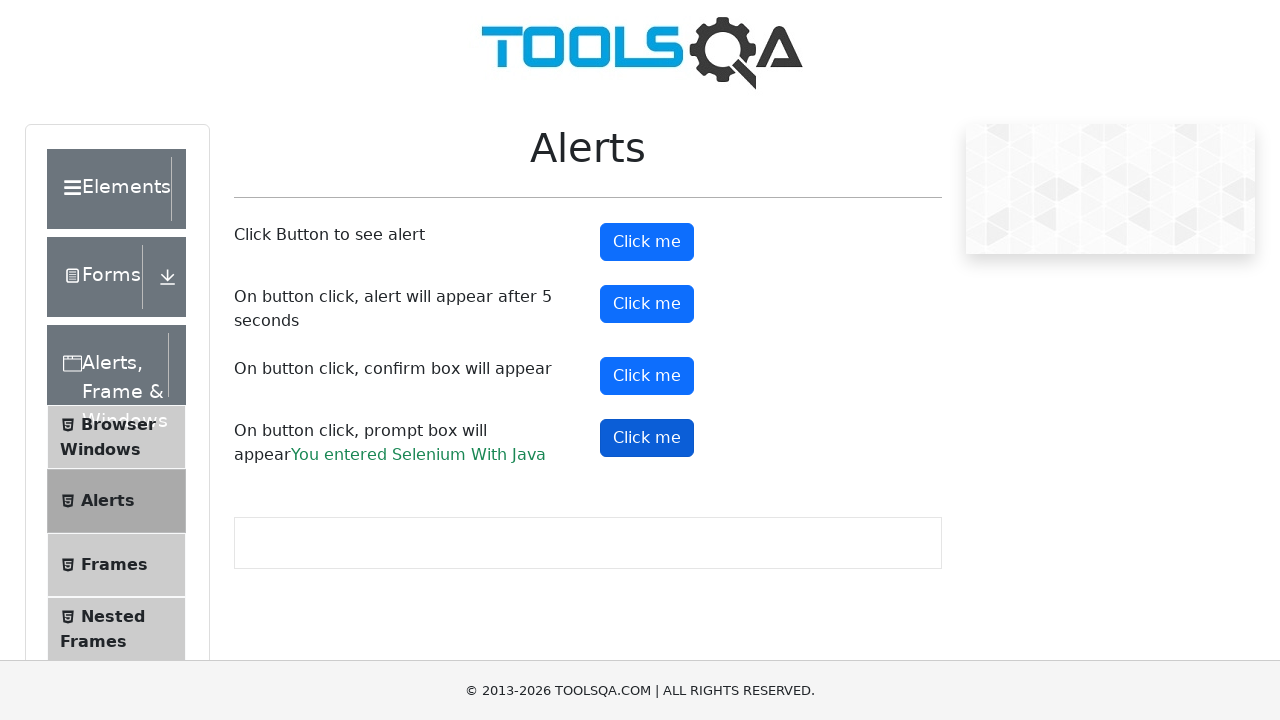

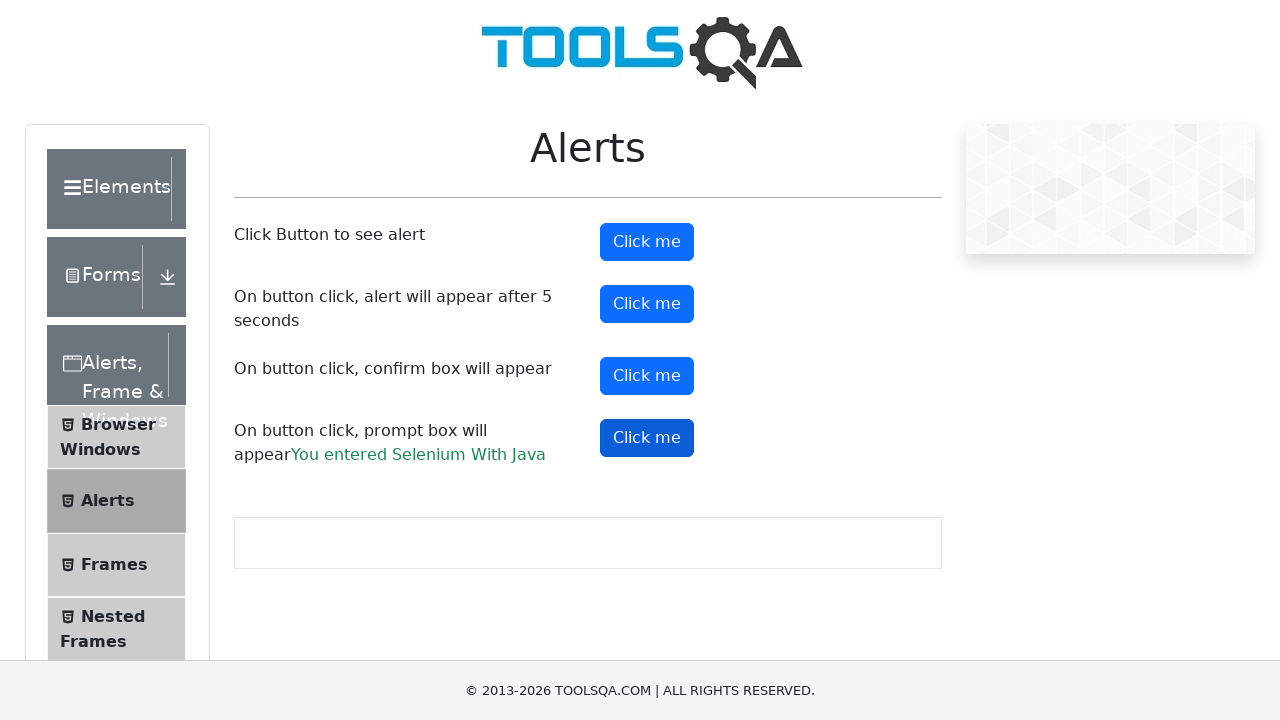